Tests JavaScript alert handling including simple alerts, confirmation dialogs, and prompt dialogs by clicking buttons and interacting with the alert popups

Starting URL: https://the-internet.herokuapp.com/javascript_alerts

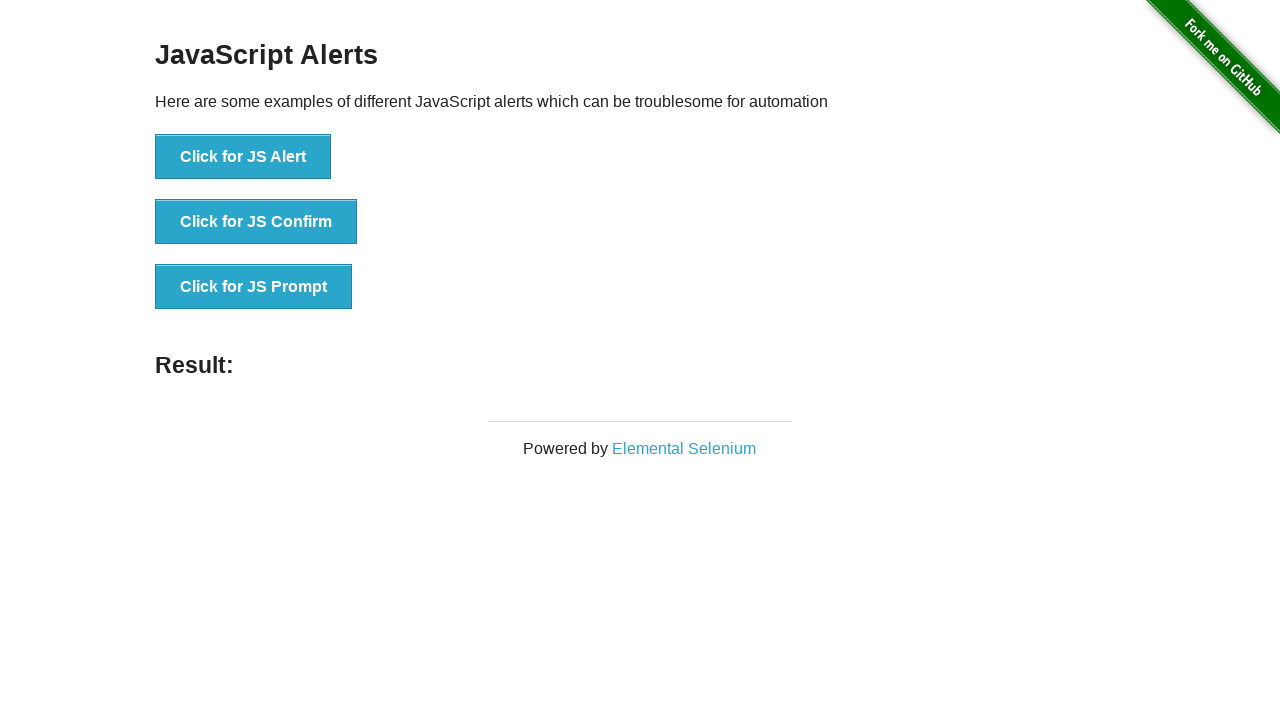

Clicked button to trigger simple JavaScript alert at (243, 157) on xpath=//button[text()='Click for JS Alert']
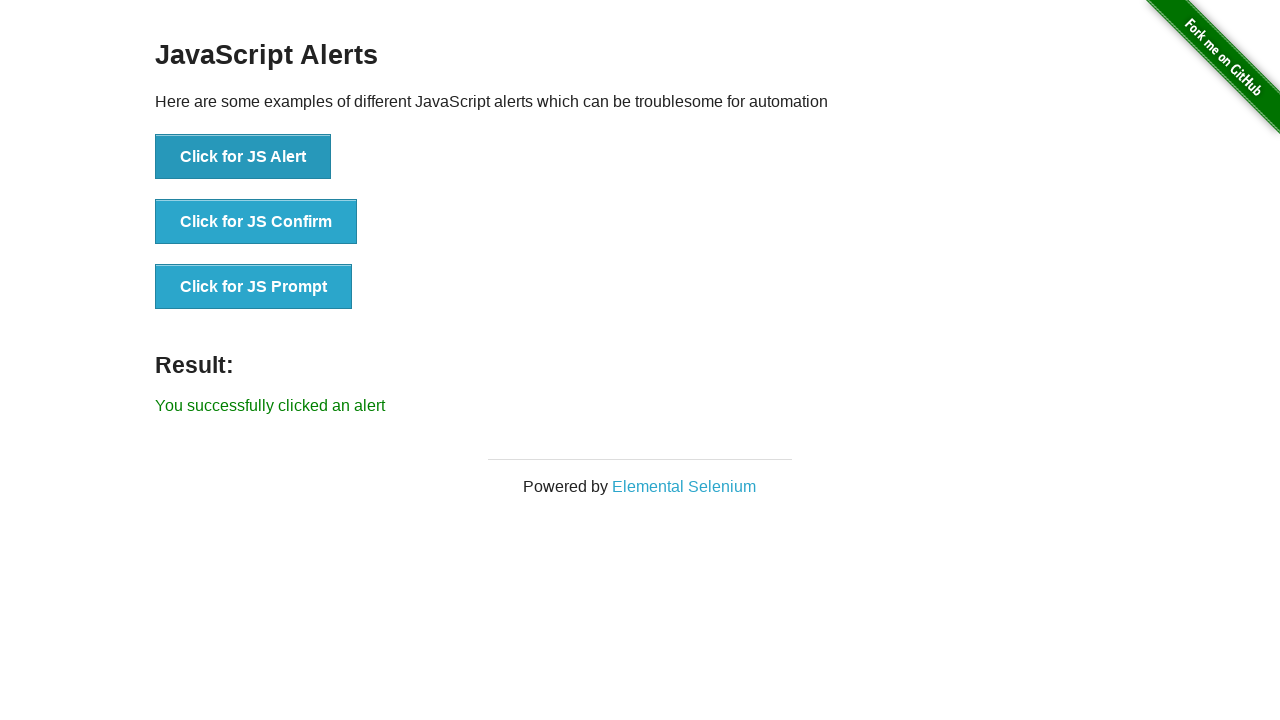

Set up dialog handler to accept the alert
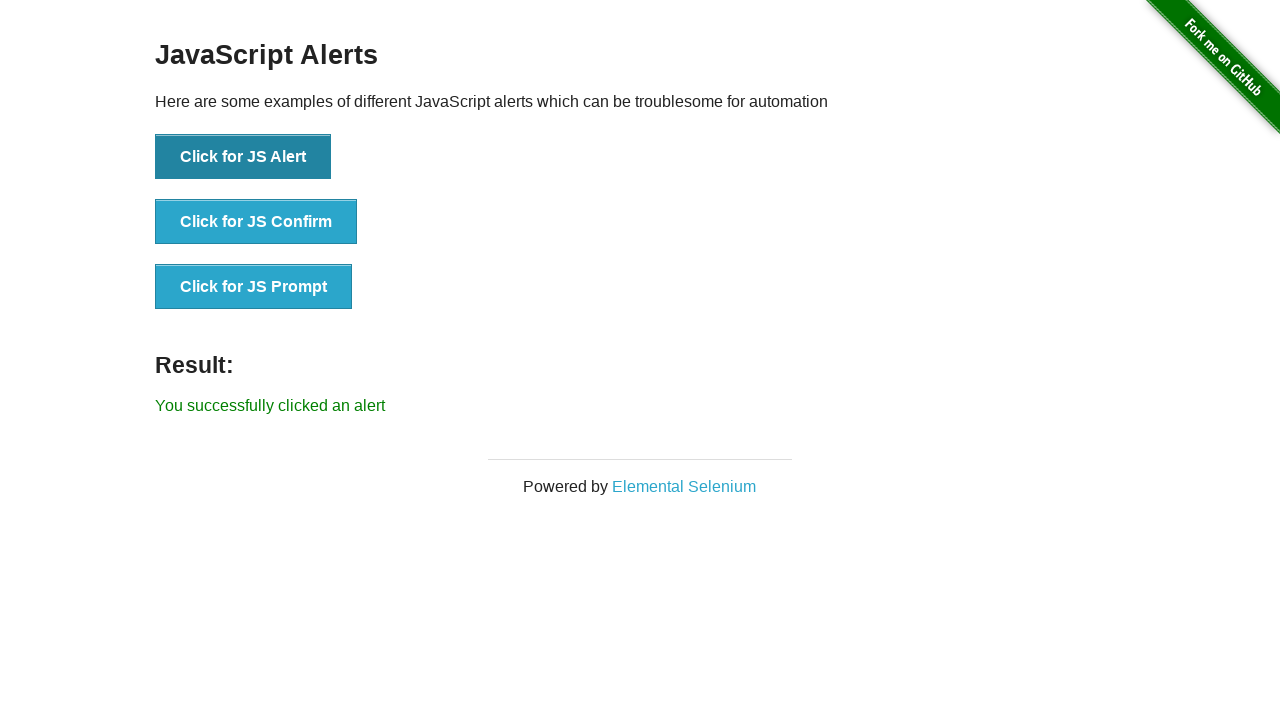

Waited for alert to be processed
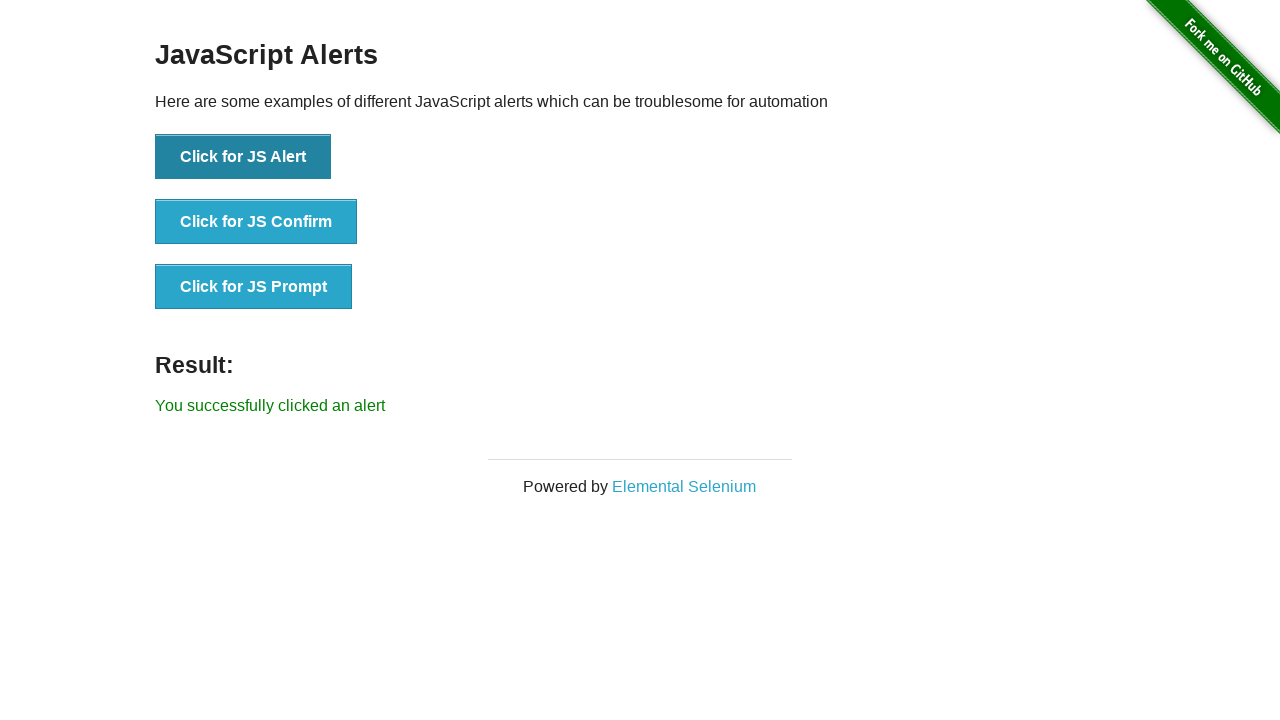

Clicked button to trigger JavaScript confirm dialog at (256, 222) on xpath=//button[text()='Click for JS Confirm']
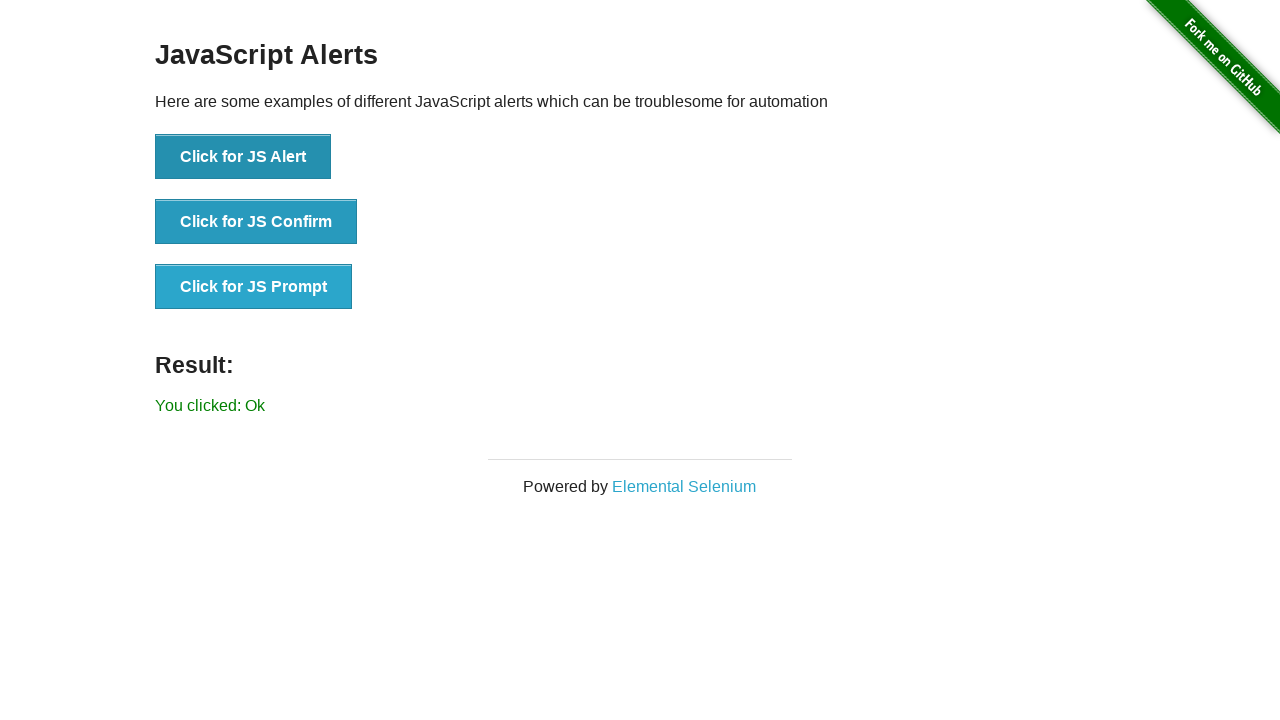

Set up dialog handler to dismiss the confirm dialog
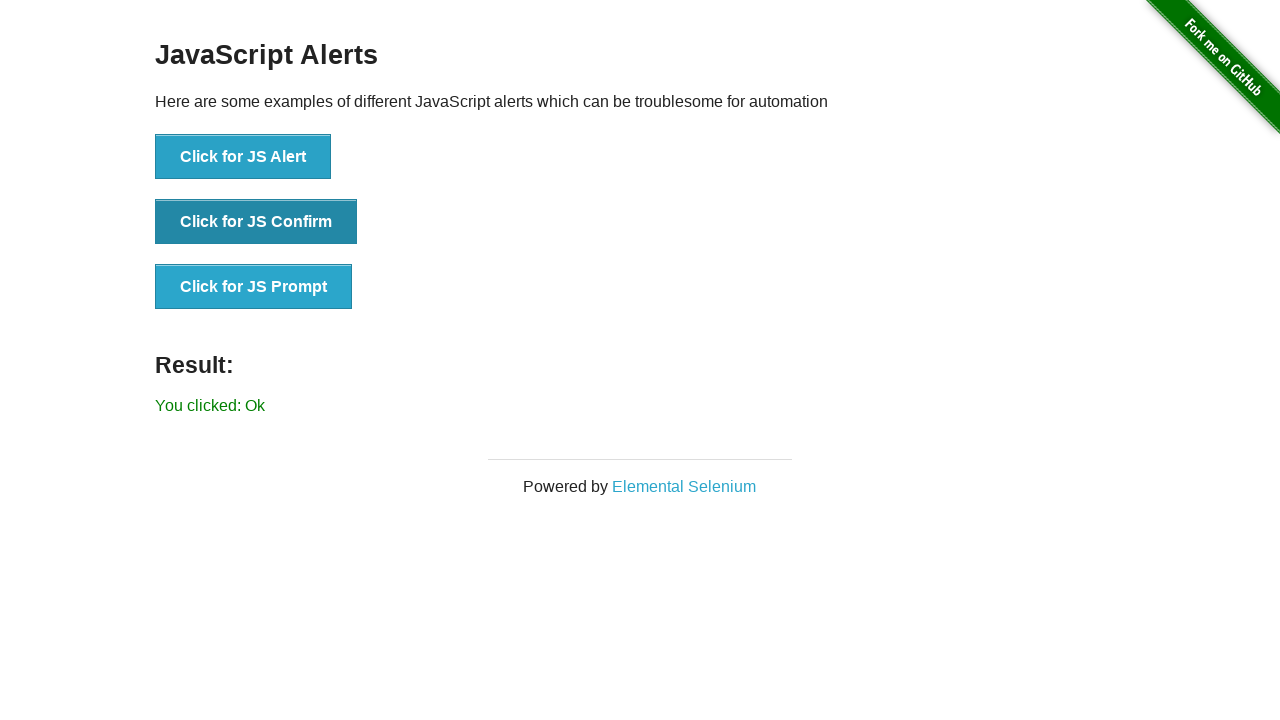

Waited for confirm dialog to be processed
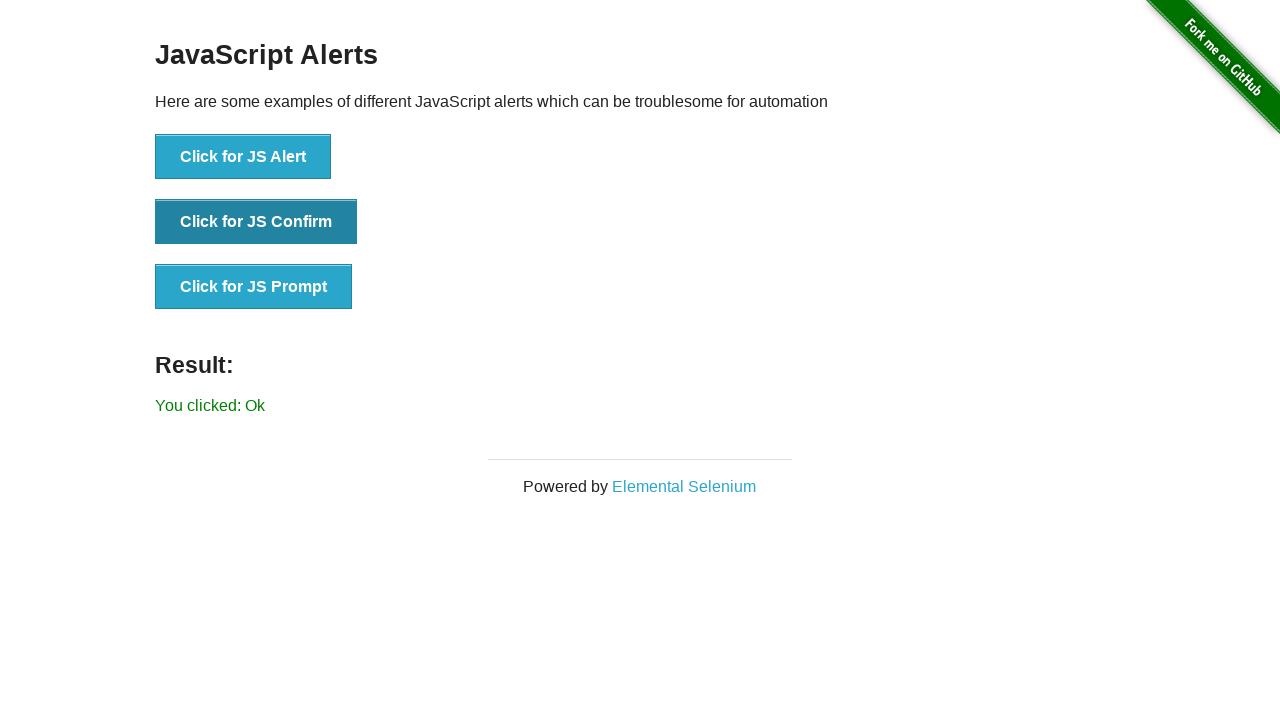

Clicked button to trigger JavaScript prompt dialog at (254, 287) on xpath=//button[text()='Click for JS Prompt']
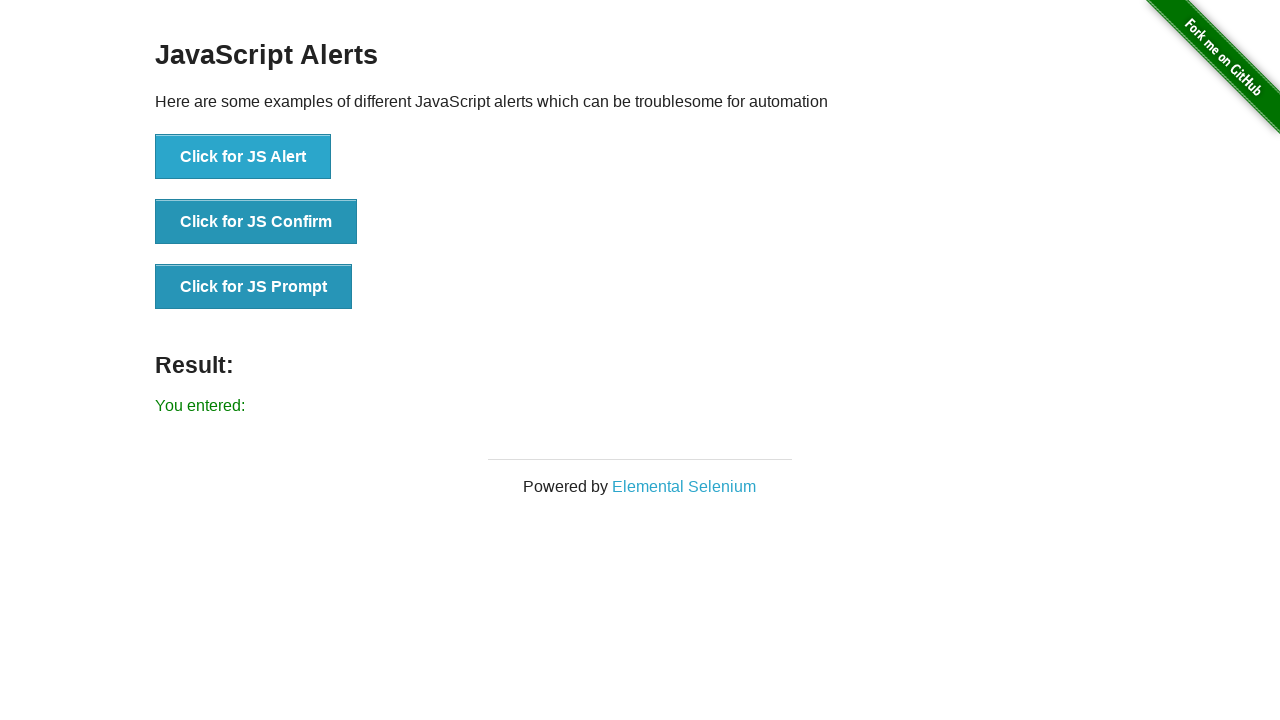

Set up dialog handler to accept prompt with text 'Hii ms '
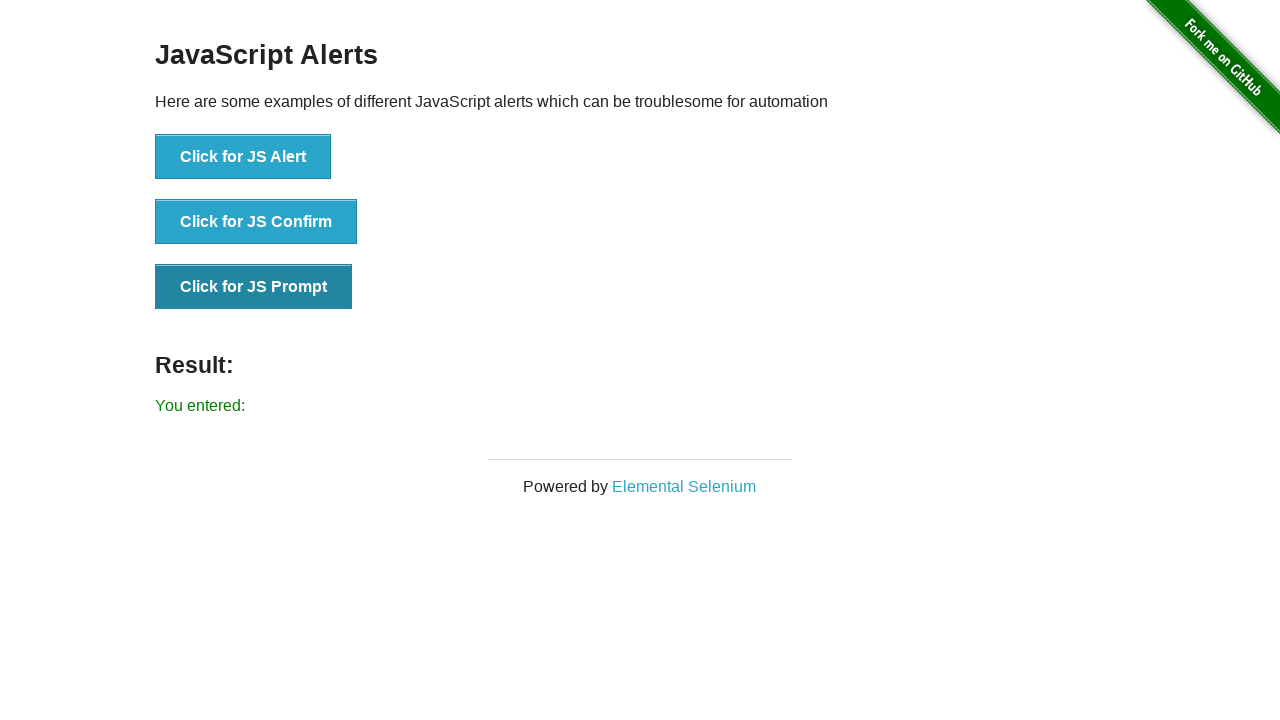

Waited for prompt dialog to be processed
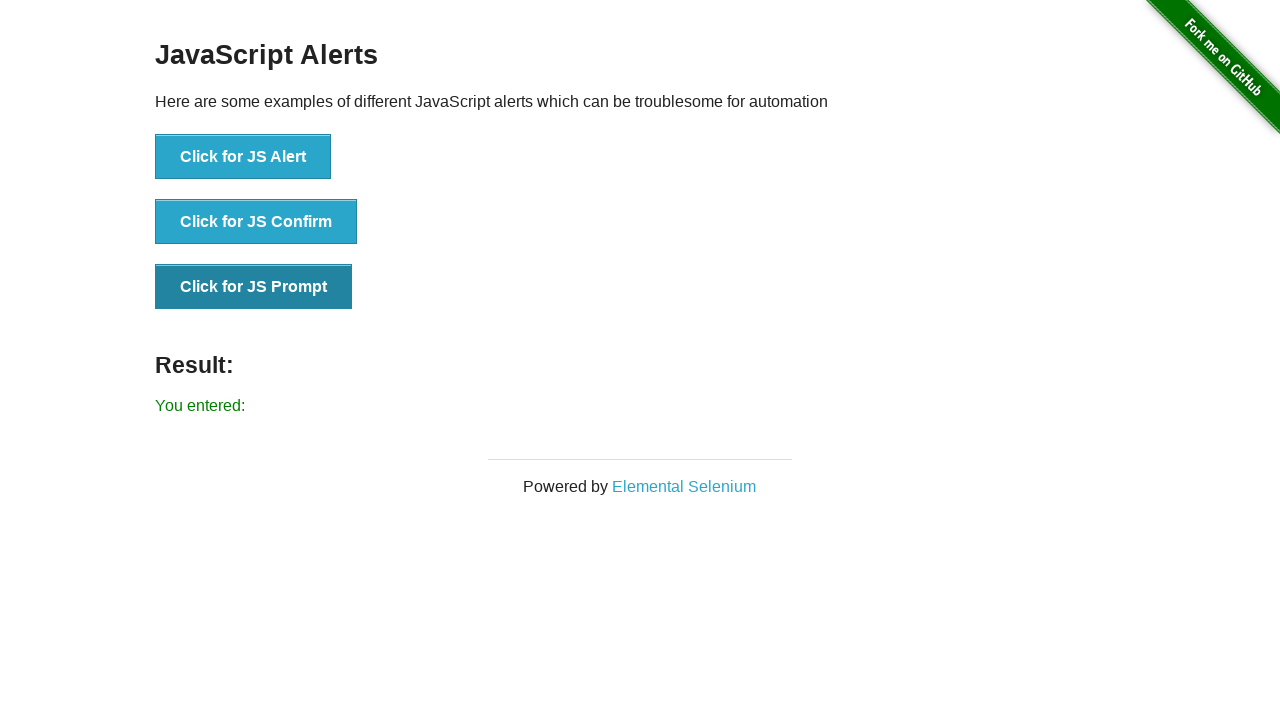

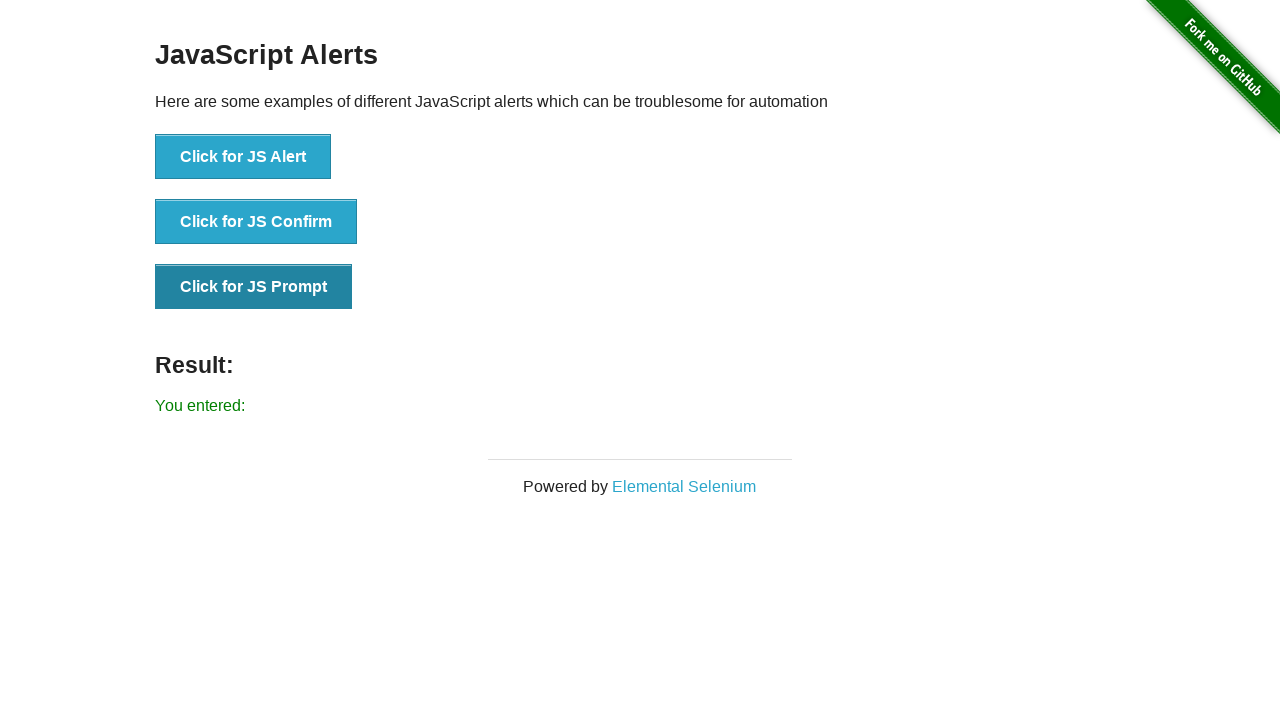